Tests geolocation mocking by setting a mock location (Arlington, Texas area) and verifying the location is displayed on a geolocation website

Starting URL: https://where-am-i.org/

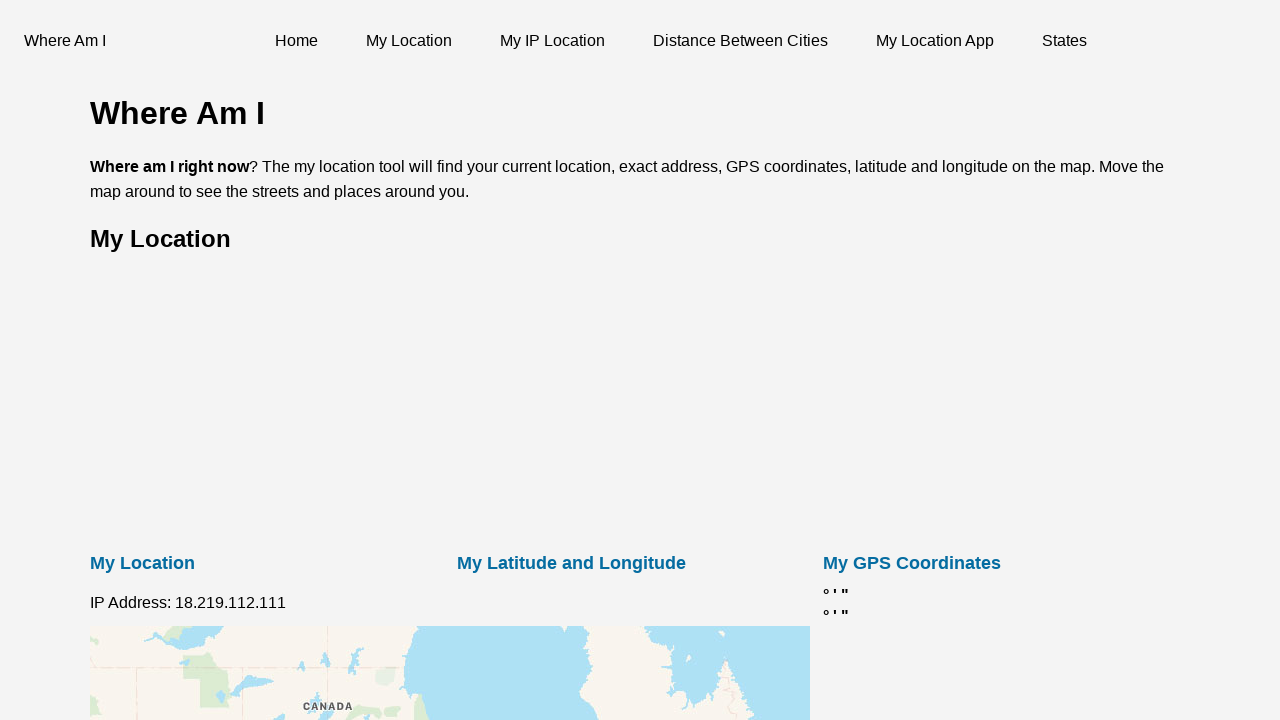

Set mock geolocation to Arlington, Texas coordinates (32.746940, -97.092400)
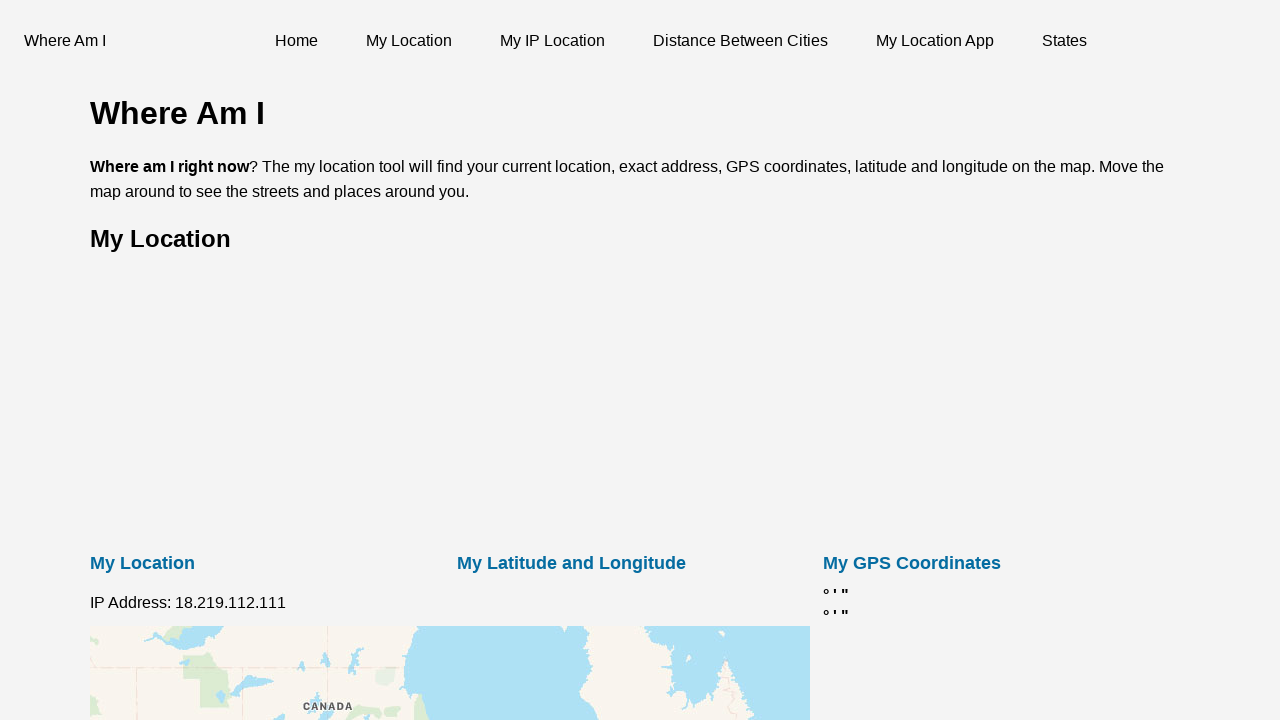

Granted geolocation permission to context
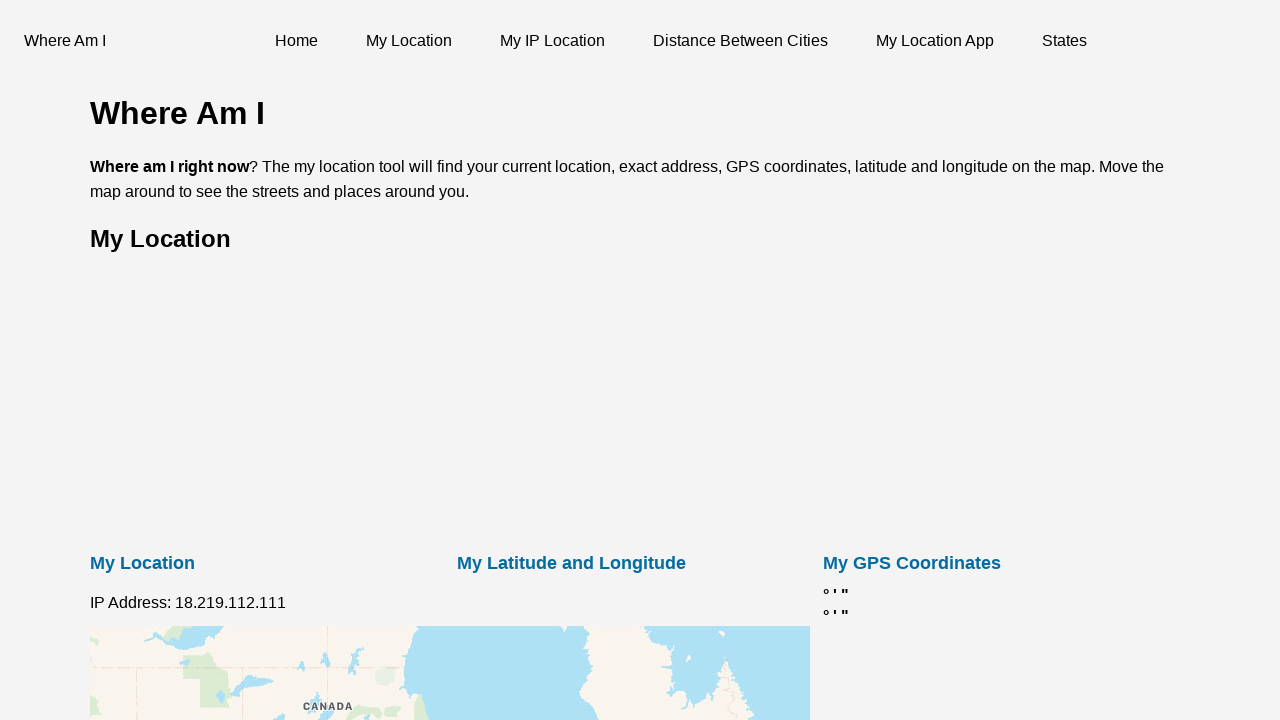

Navigated to geolocation website https://where-am-i.org/
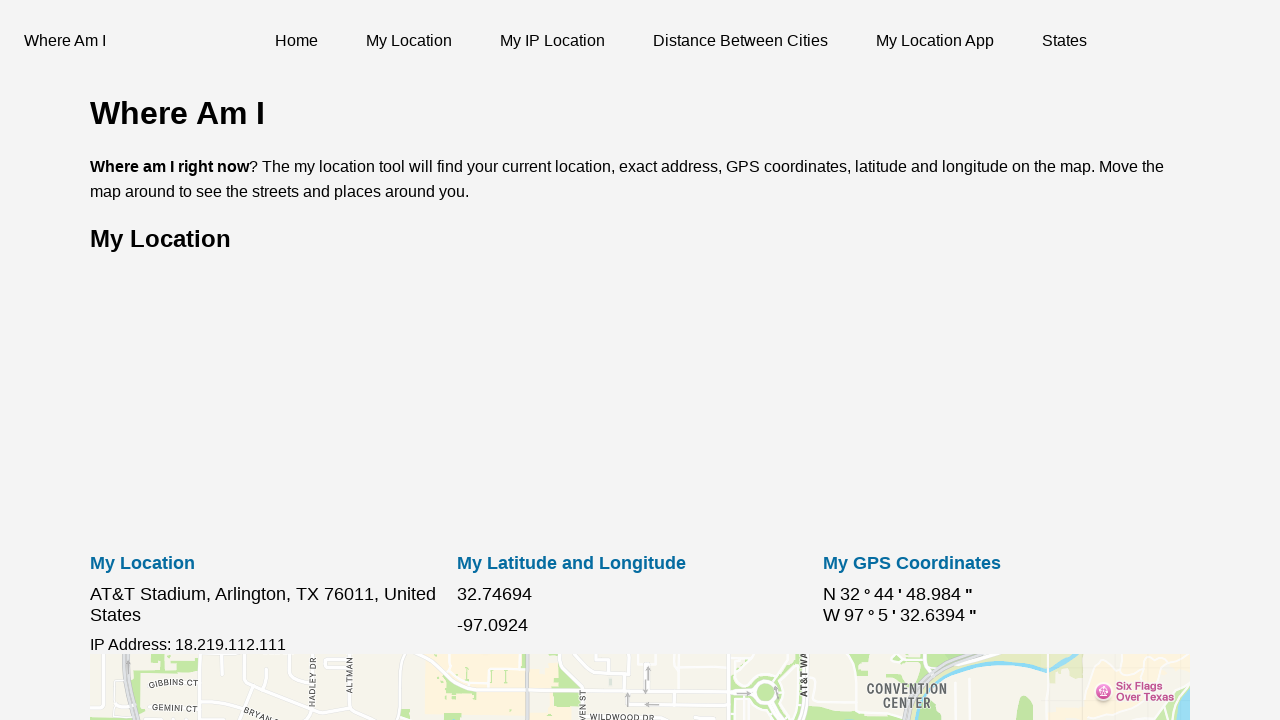

Waited for address element (#address) to be visible
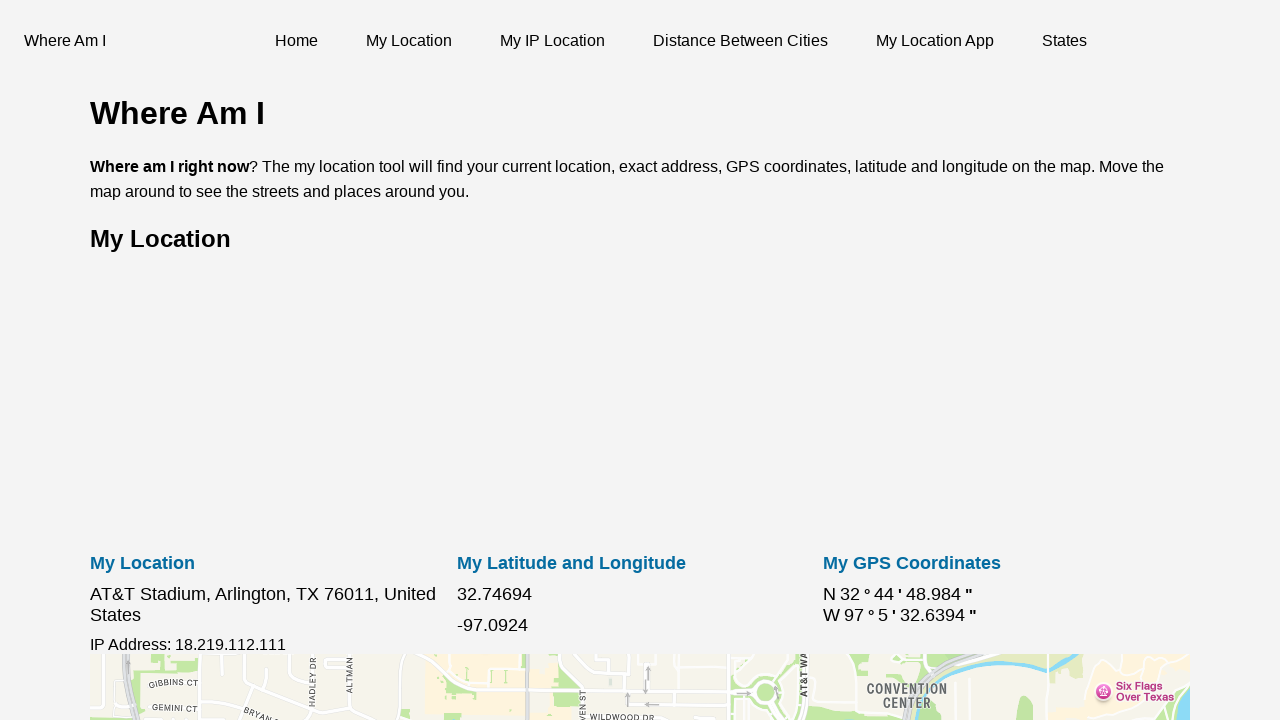

Waited for latitude element (#latitude) to be visible
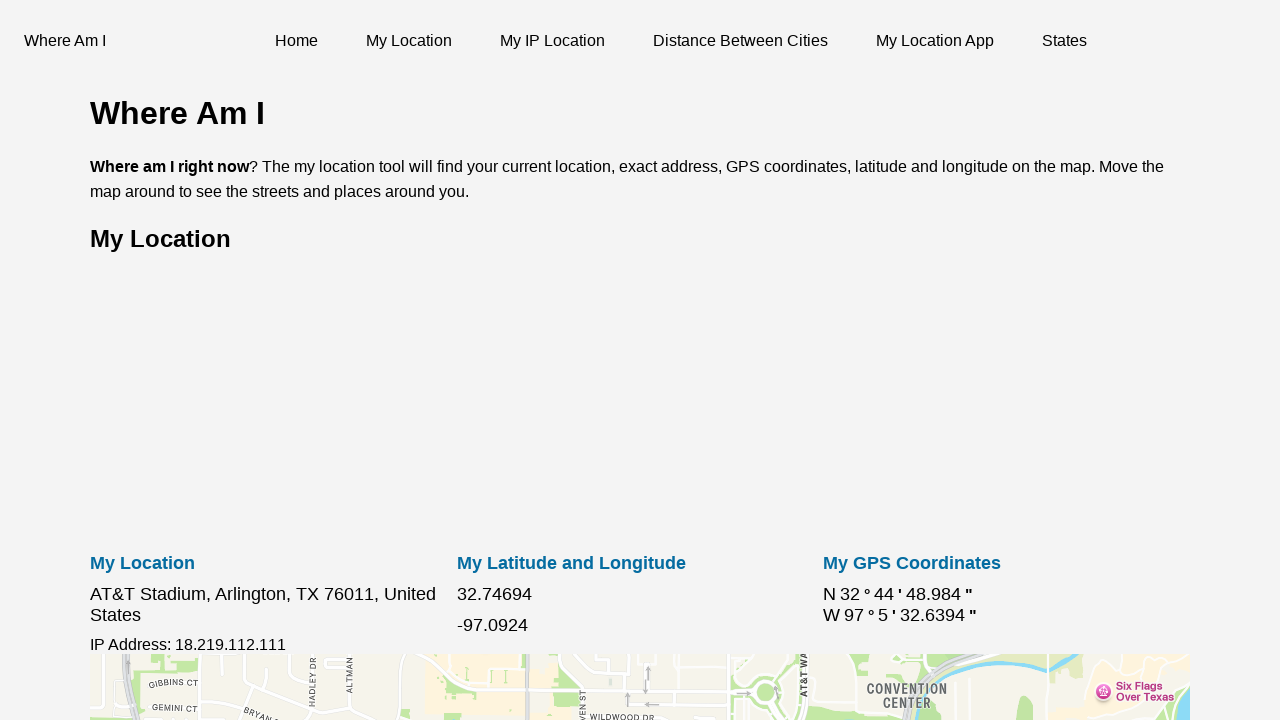

Waited for longitude element (#longitude) to be visible
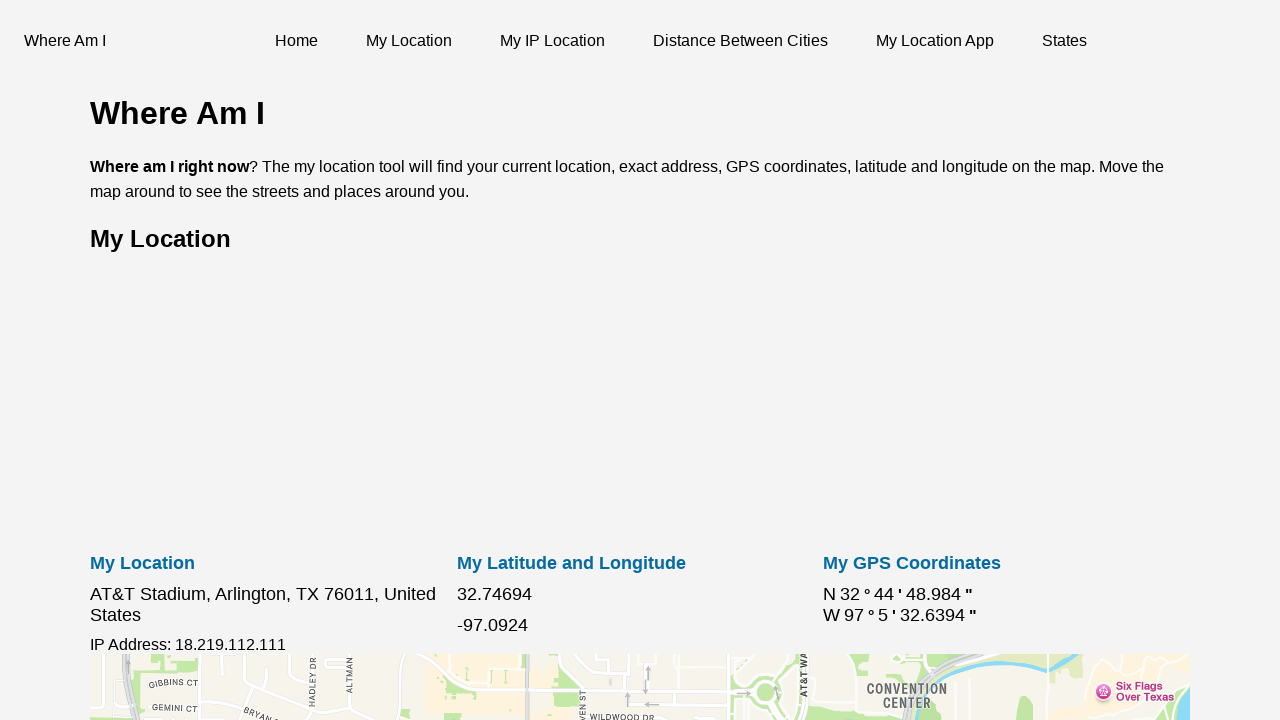

Located address element
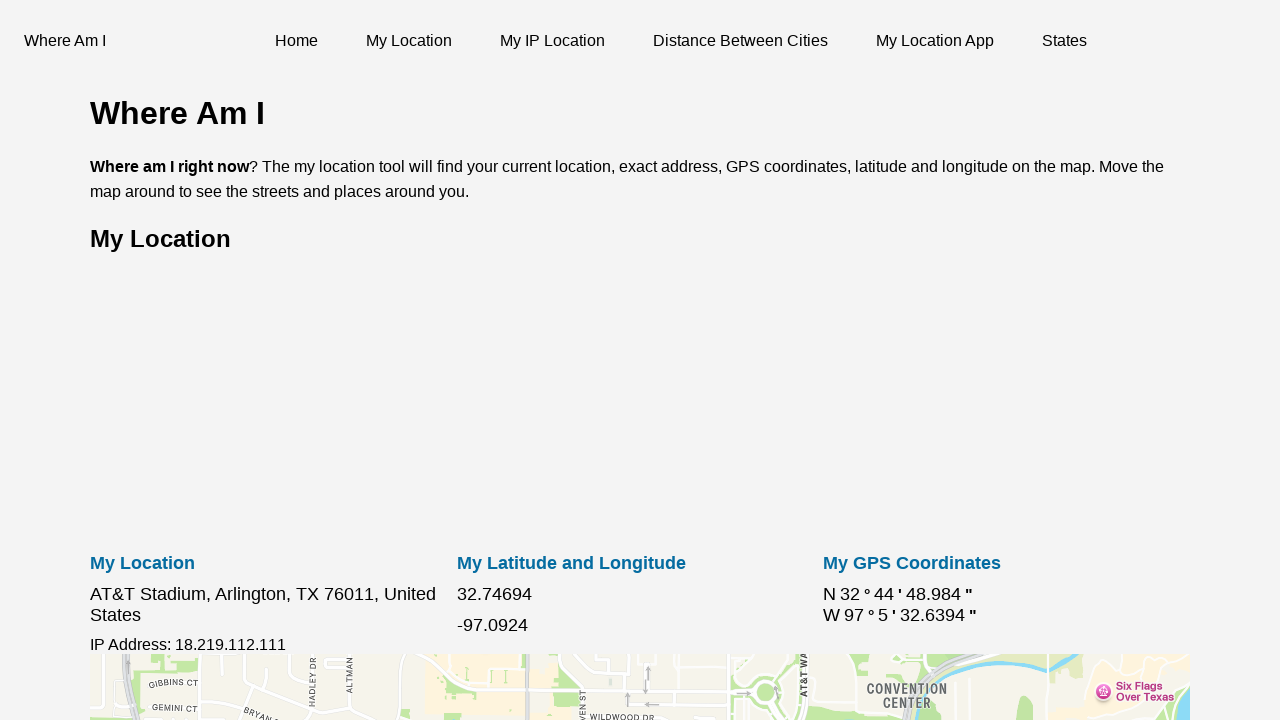

Located latitude element
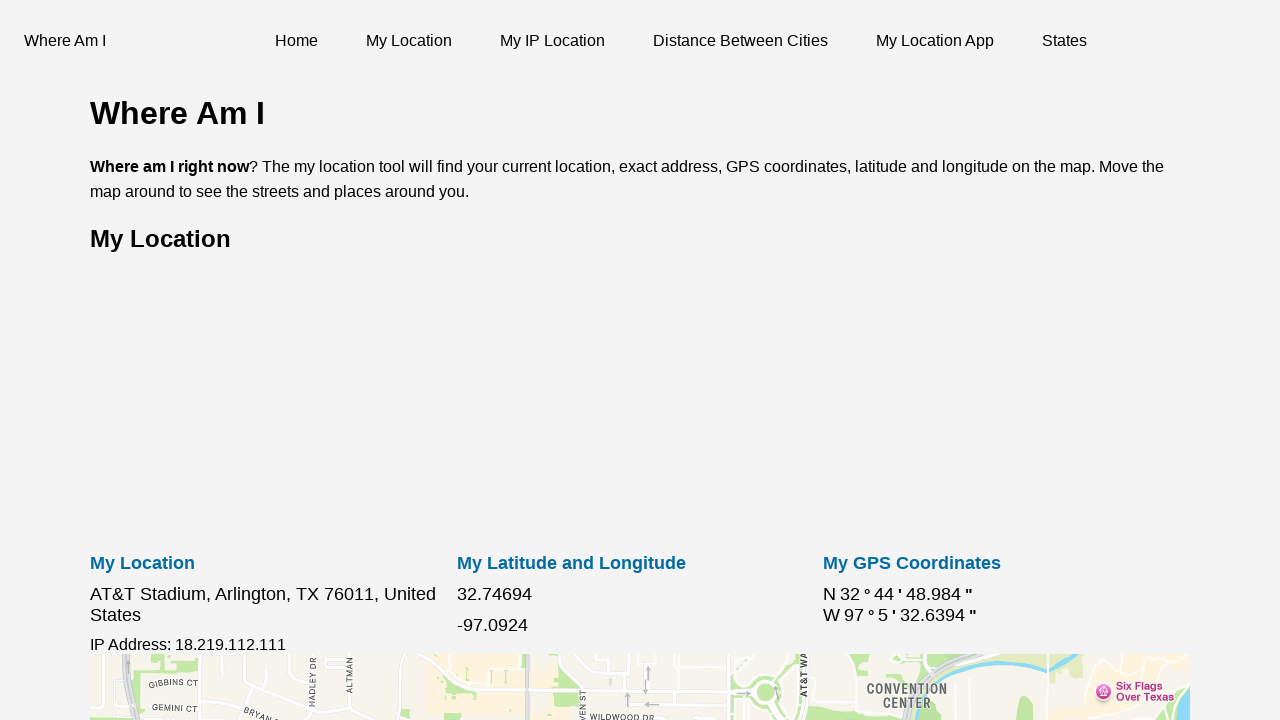

Located longitude element
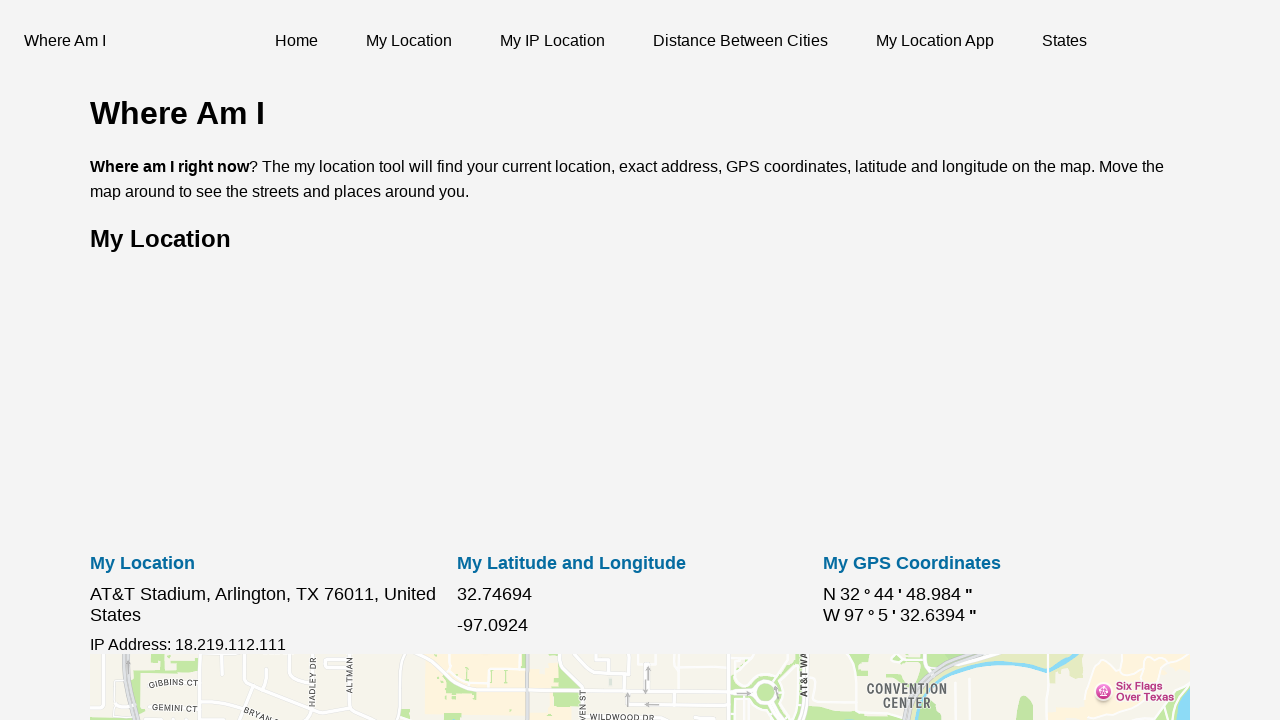

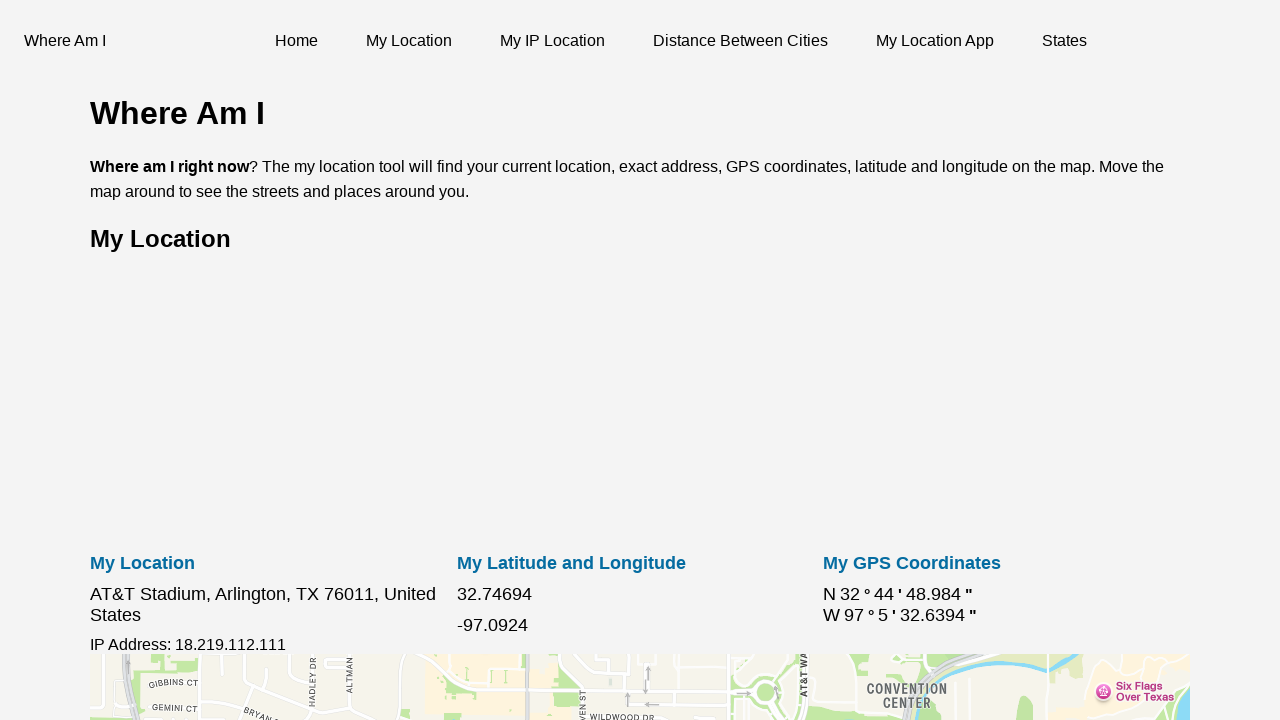